Tests JavaScript prompt dialog dismissal by clicking the JS Prompt button, entering text but dismissing the alert, and verifying the result shows null

Starting URL: https://the-internet.herokuapp.com/javascript_alerts

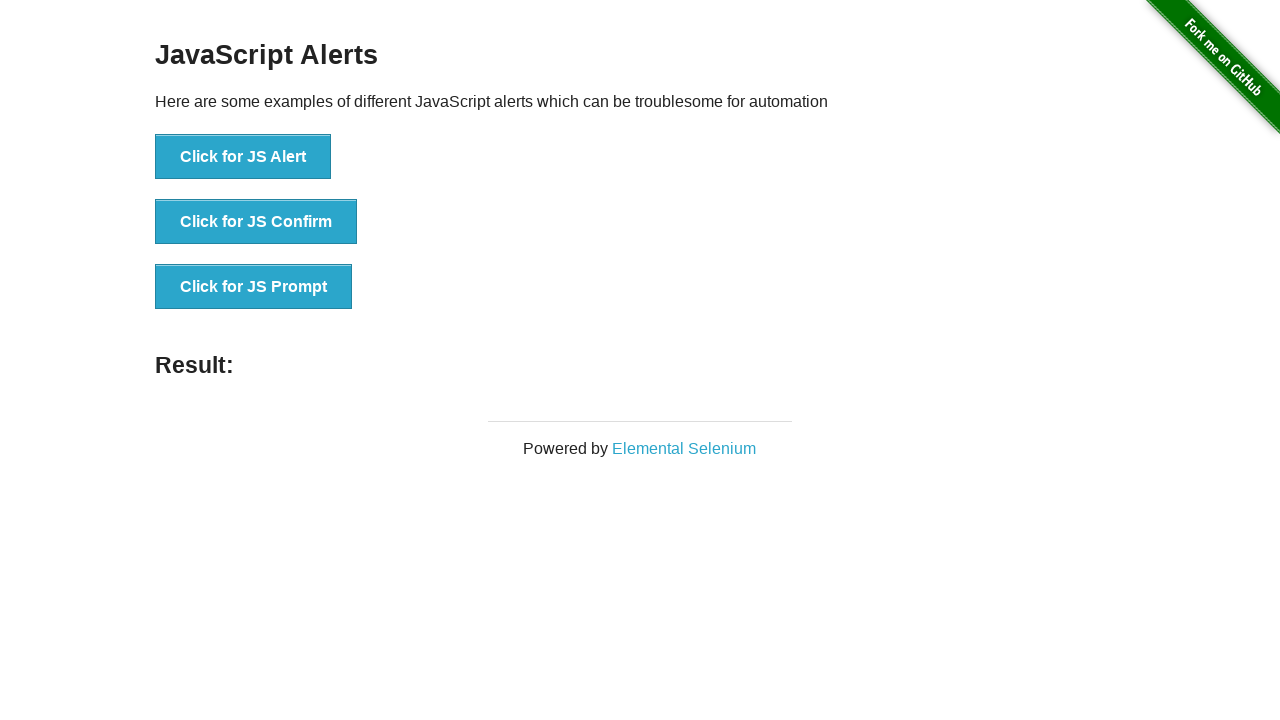

Set up dialog handler to dismiss prompts
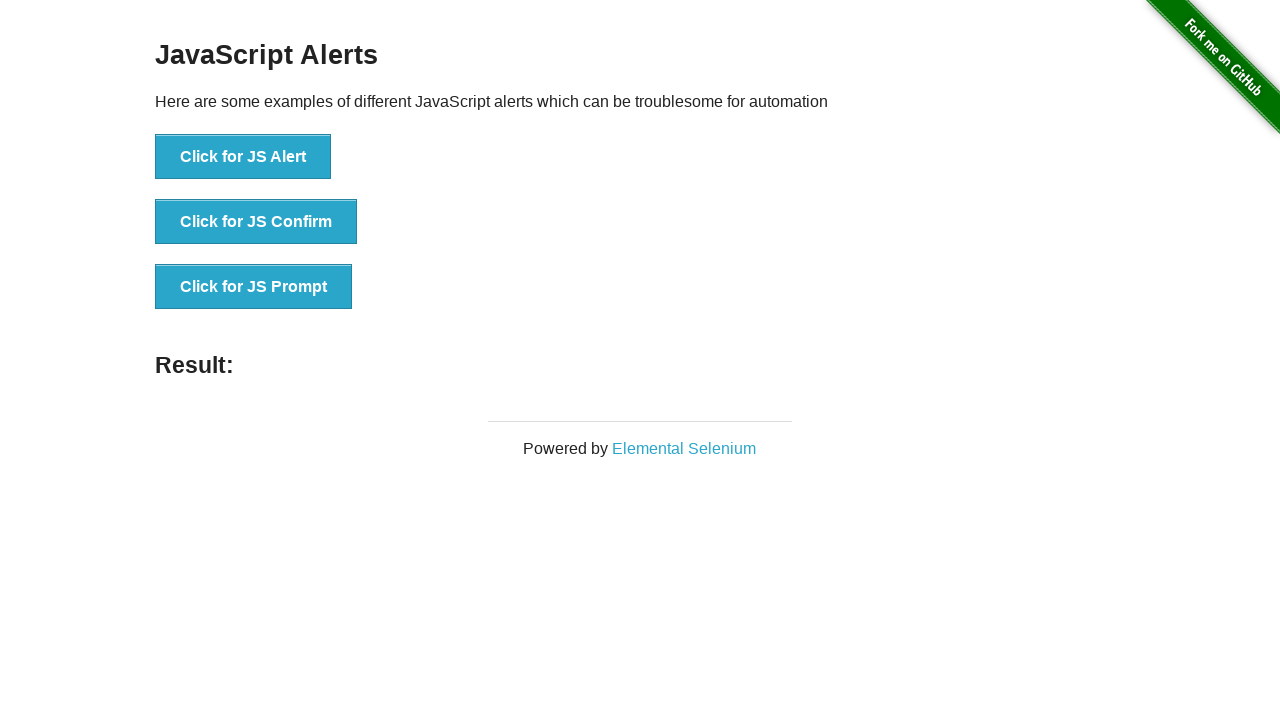

Clicked JS Prompt button at (254, 287) on xpath=//button[@onclick='jsPrompt()']
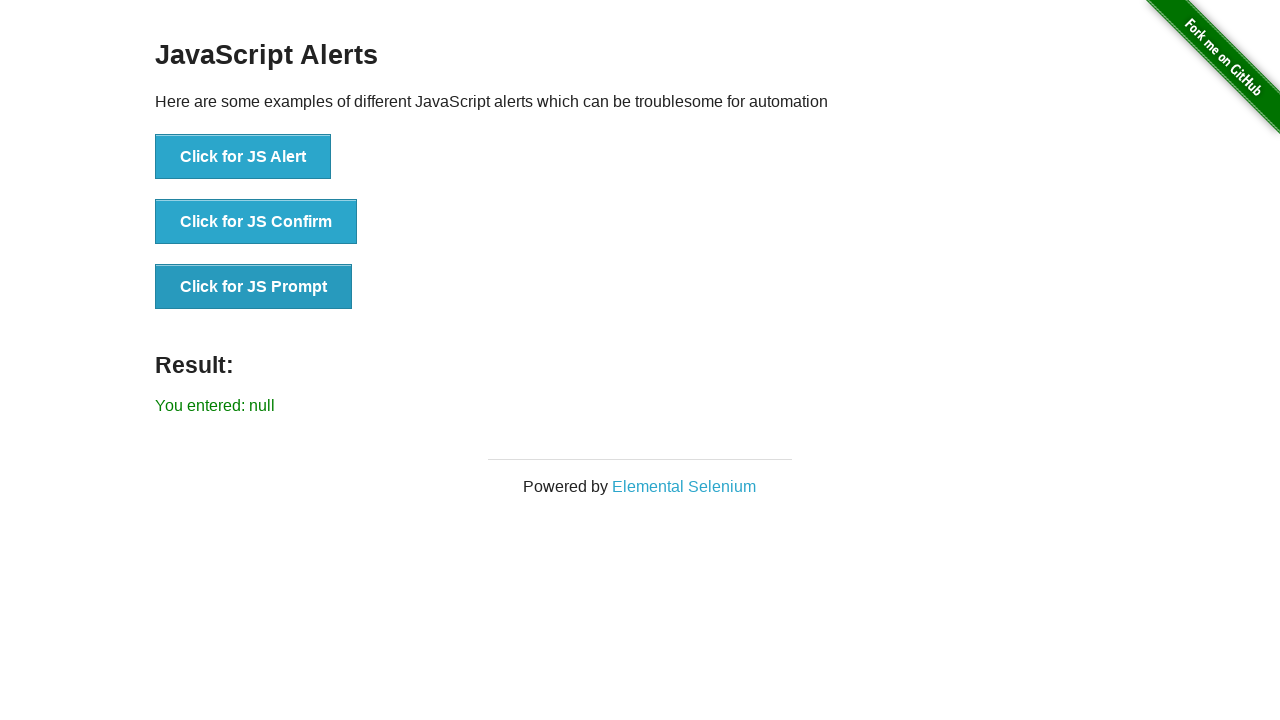

Result element appeared after dismissing prompt
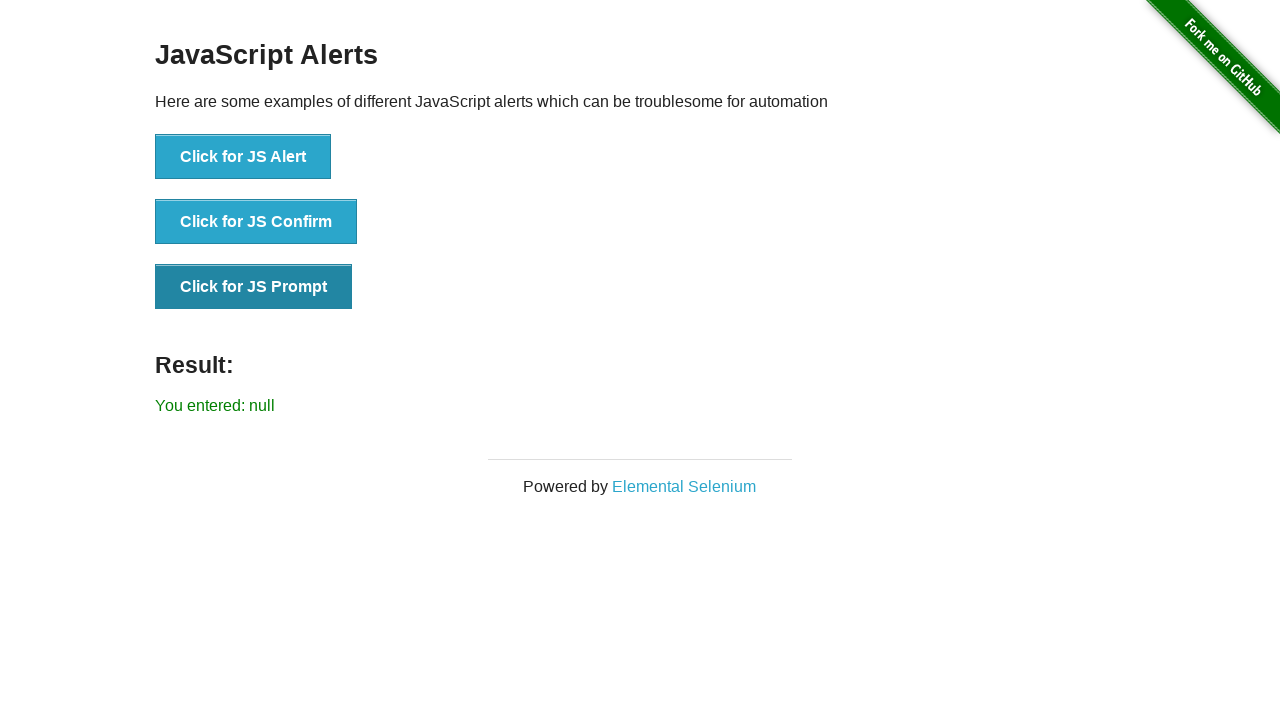

Verified result text shows 'You entered: null'
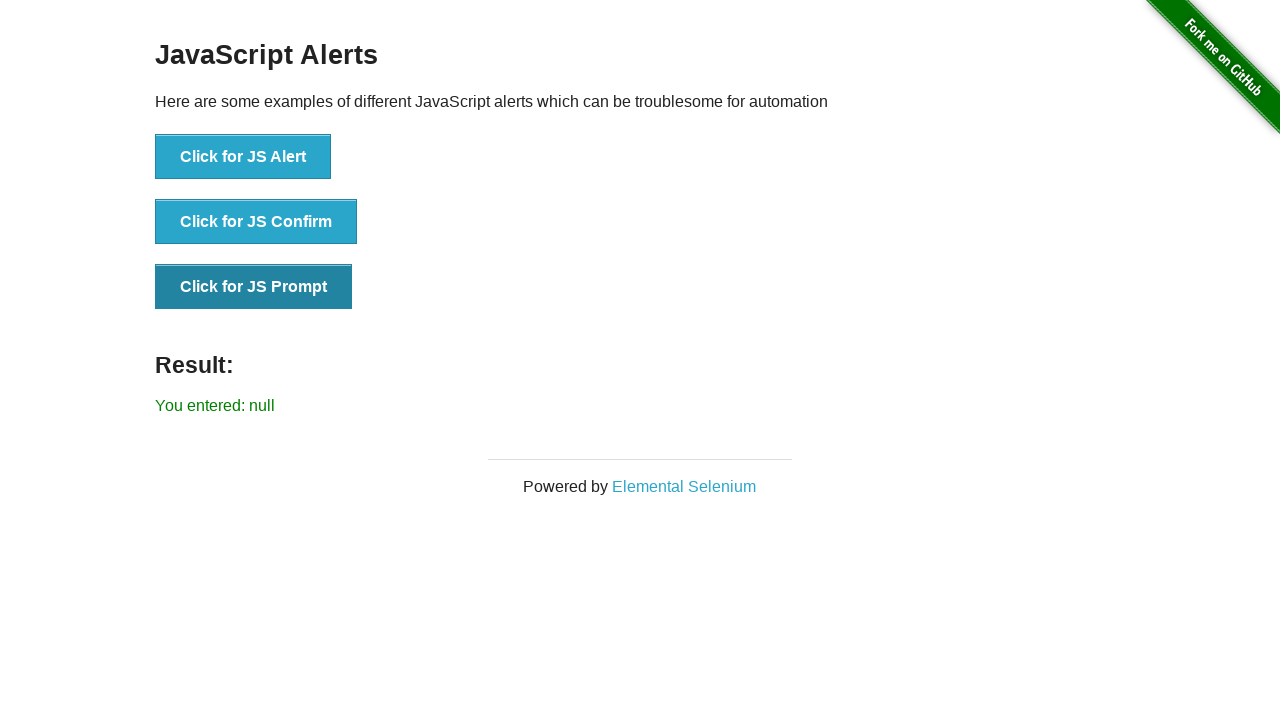

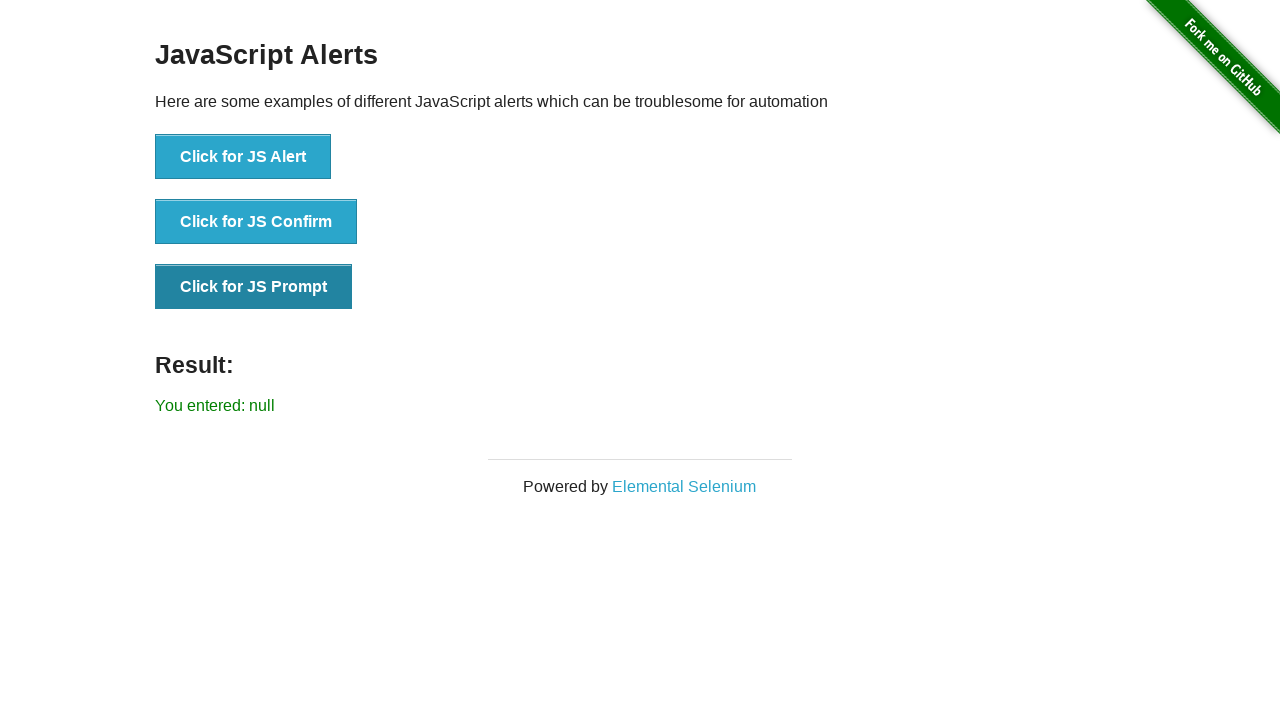